Tests the add/remove elements functionality by clicking Add Element button, verifying Delete button appears, then clicking Delete and verifying the page heading remains visible

Starting URL: https://the-internet.herokuapp.com/add_remove_elements/

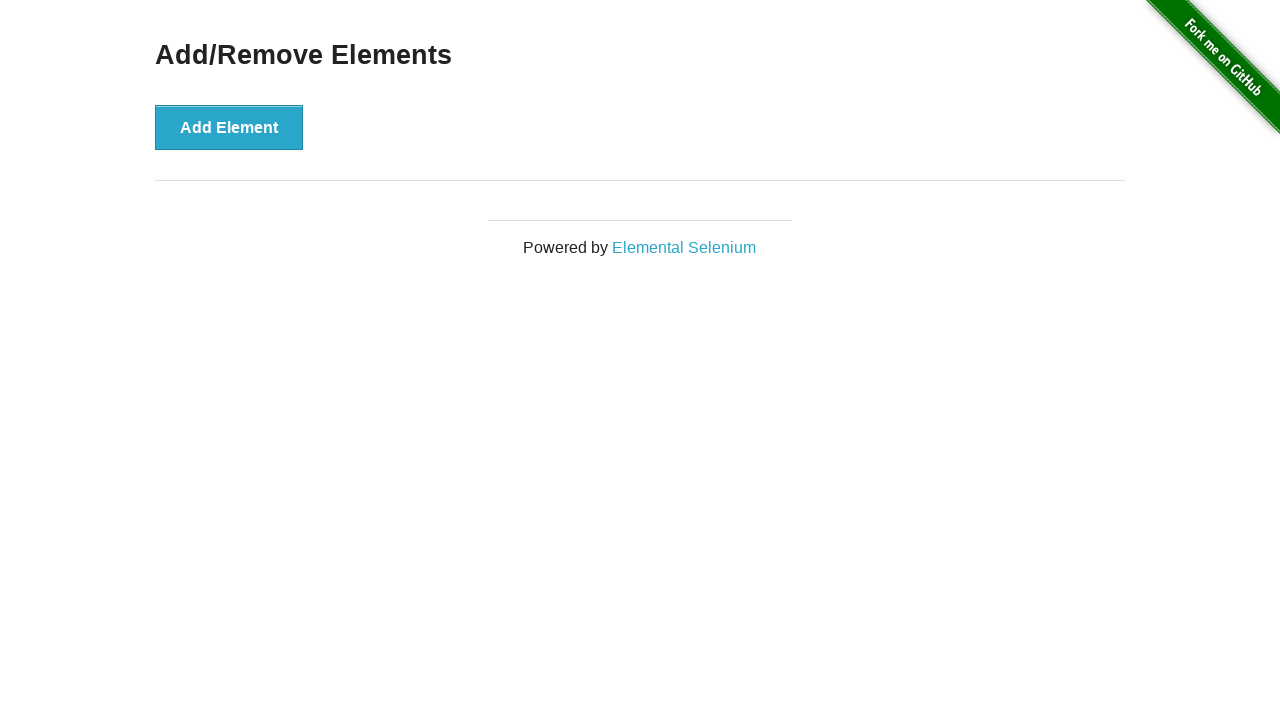

Clicked Add Element button at (229, 127) on button[onclick='addElement()']
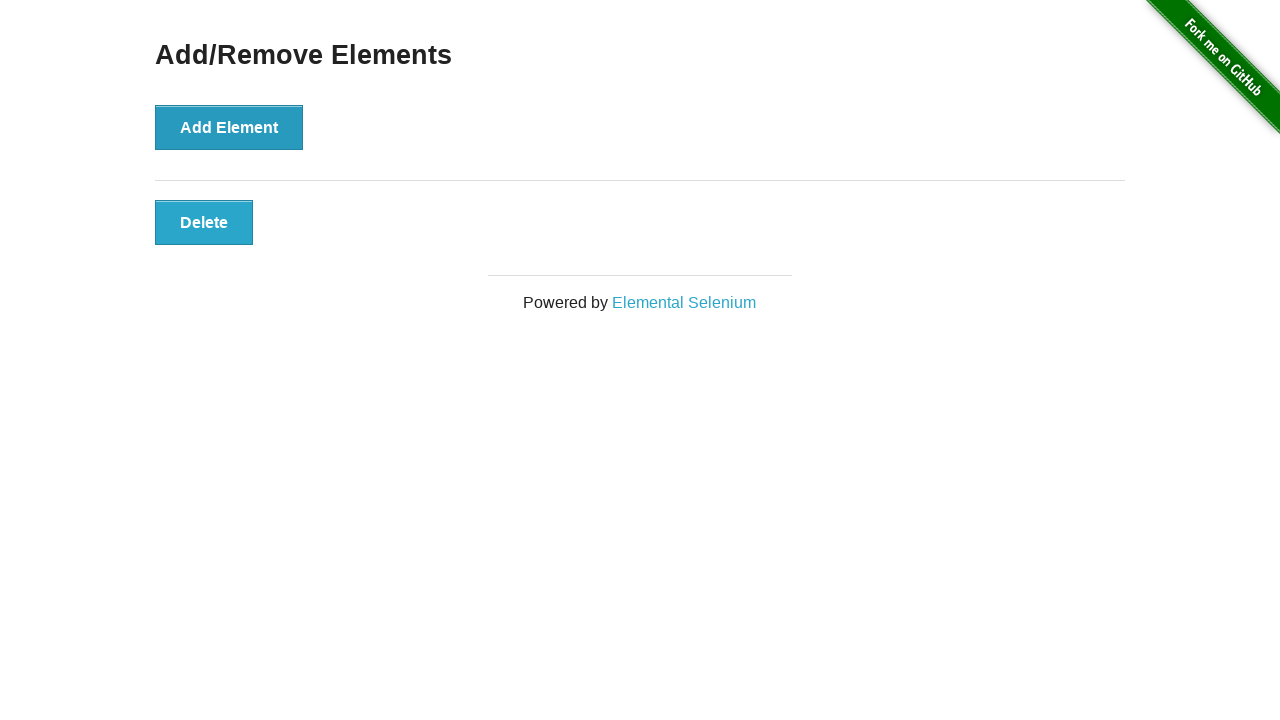

Verified Delete button is visible
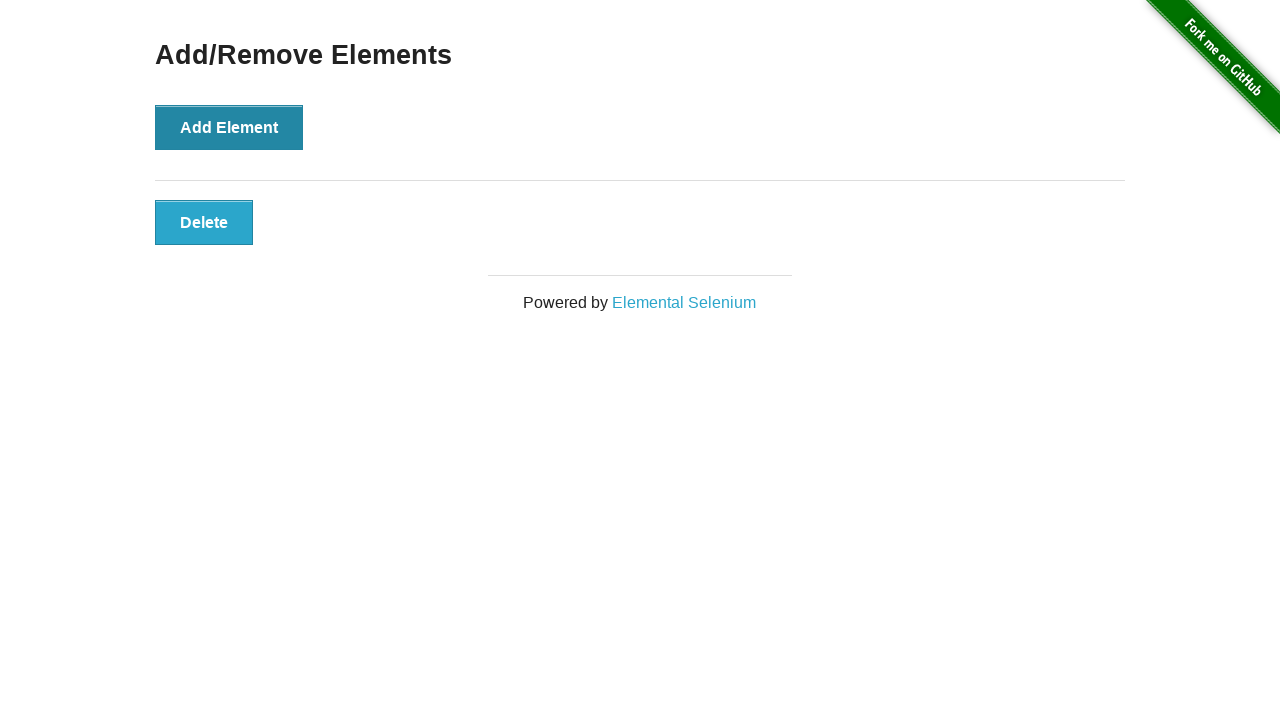

Clicked Delete button at (204, 222) on button[onclick='deleteElement()']
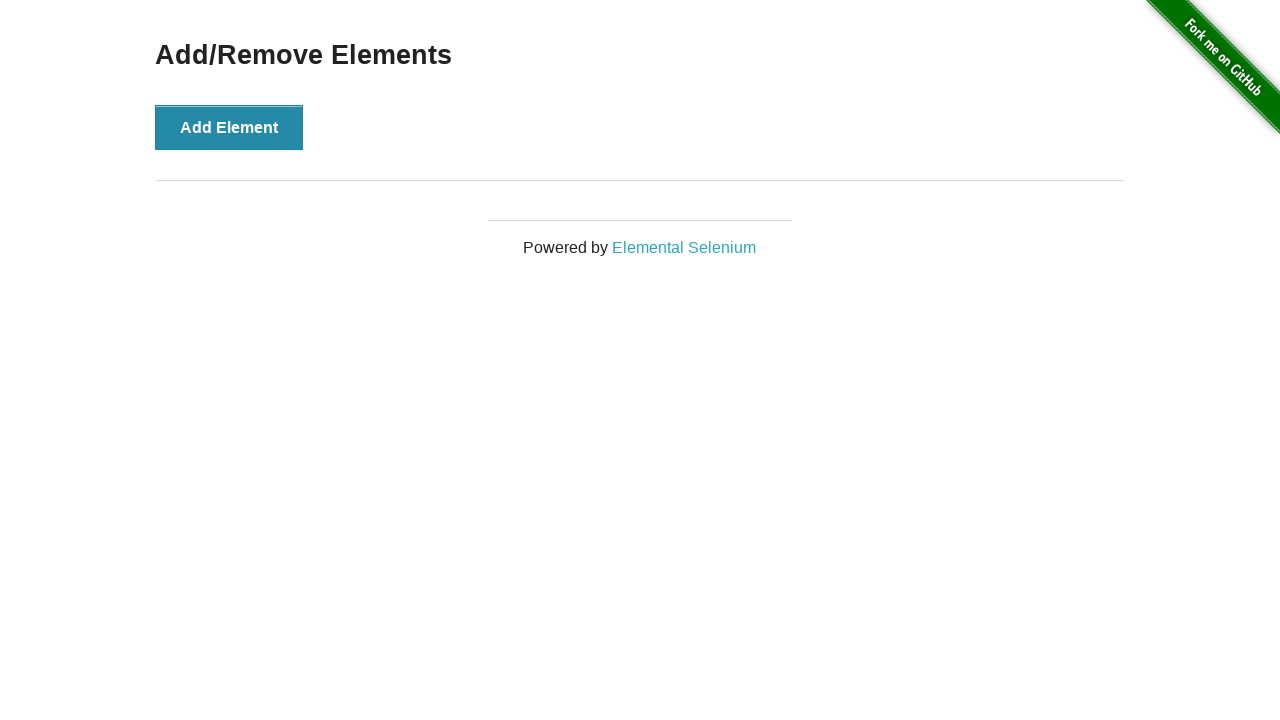

Verified Add/Remove Elements heading is still visible
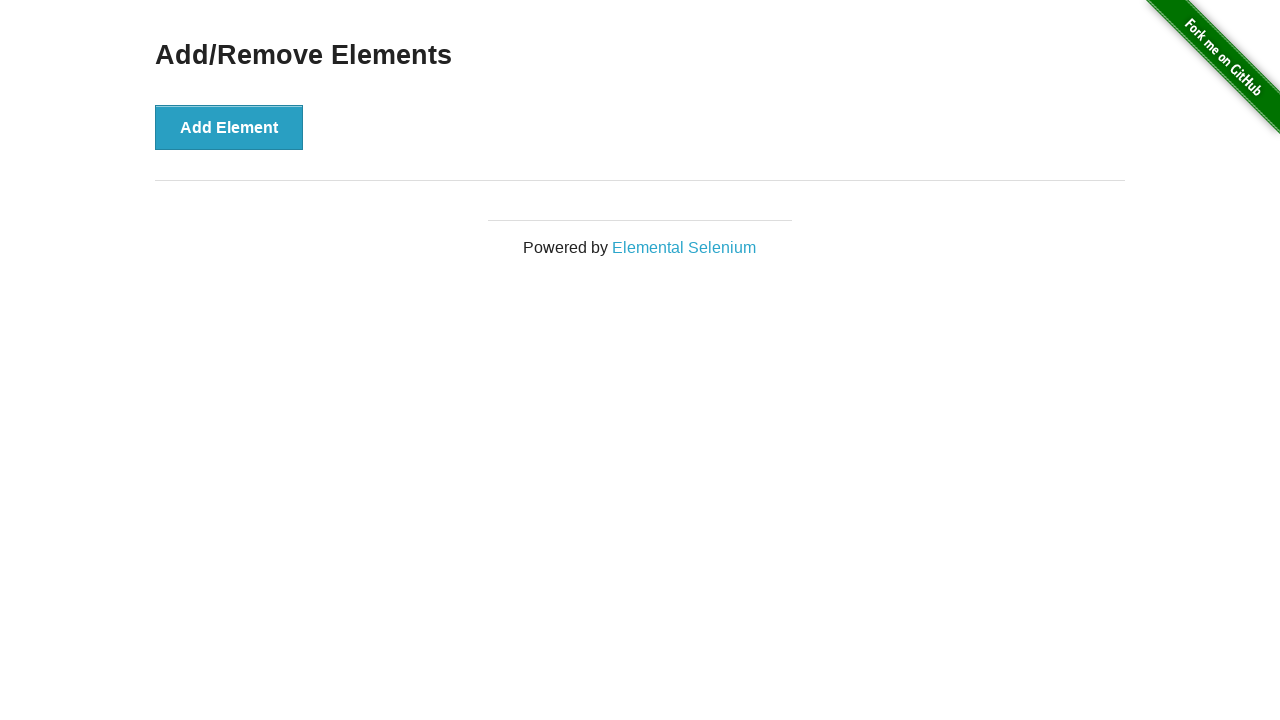

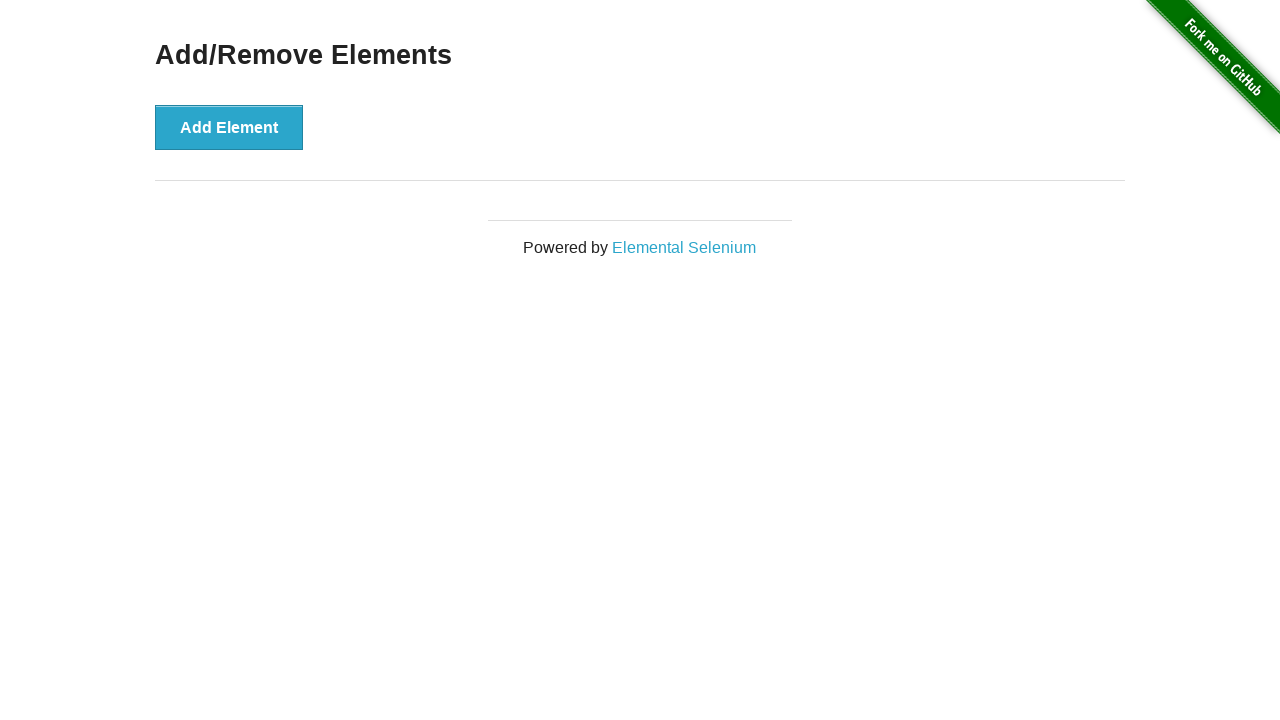